Tests calendar date picker functionality by clicking through the calendar widget to select a specific date (June 15, 2027), navigating through year and month views.

Starting URL: https://rahulshettyacademy.com/seleniumPractise/#/offers

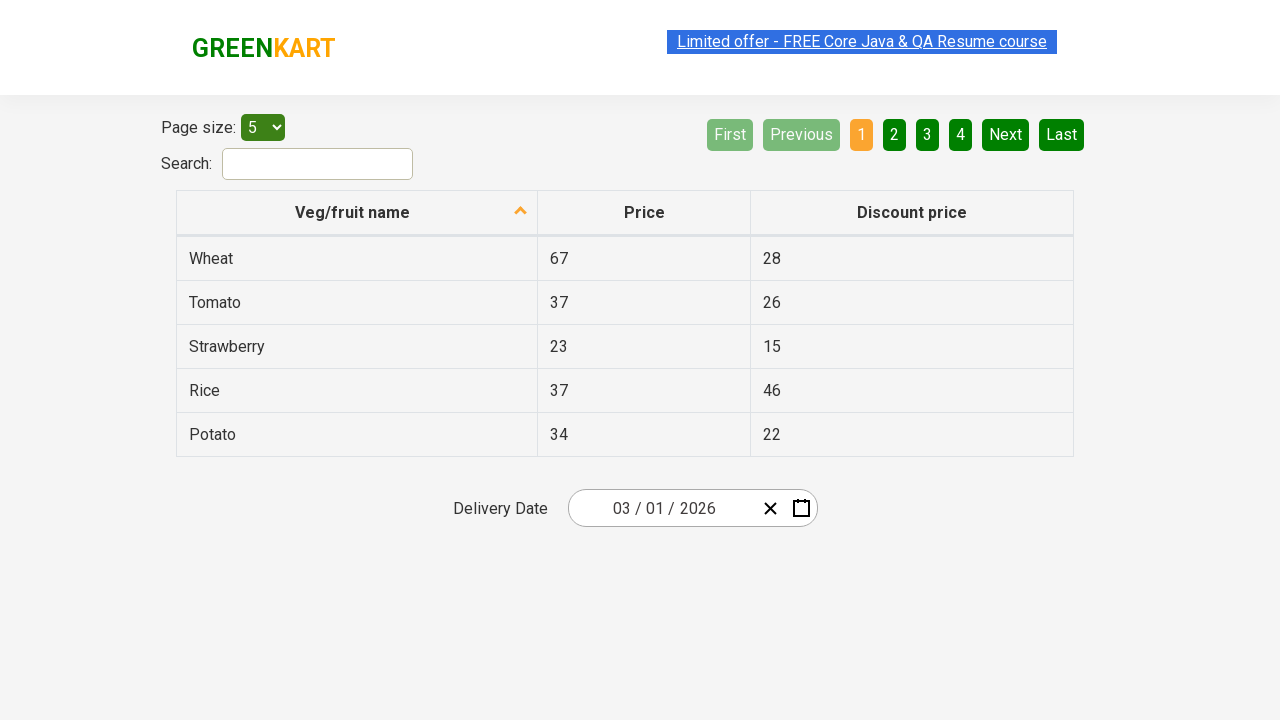

Clicked on date field to open calendar widget at (662, 508) on .react-date-picker__inputGroup
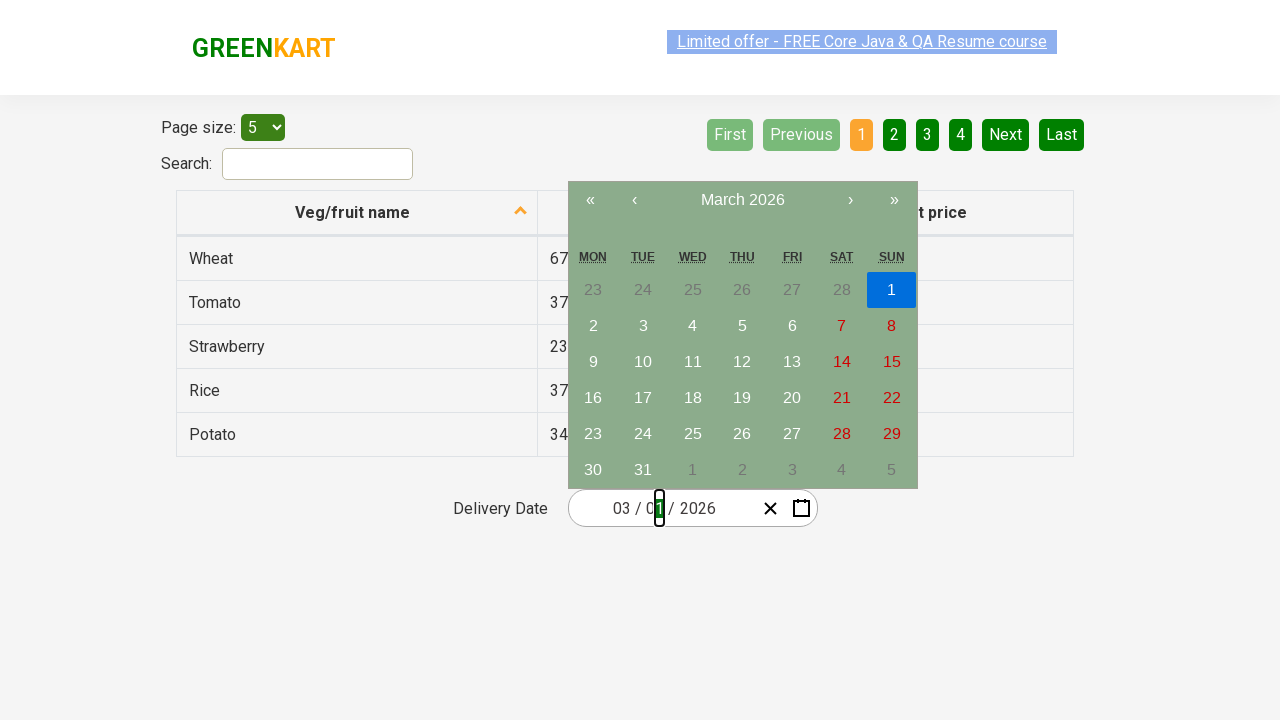

Clicked on month/year label to navigate to year view at (742, 200) on .react-calendar__navigation__label
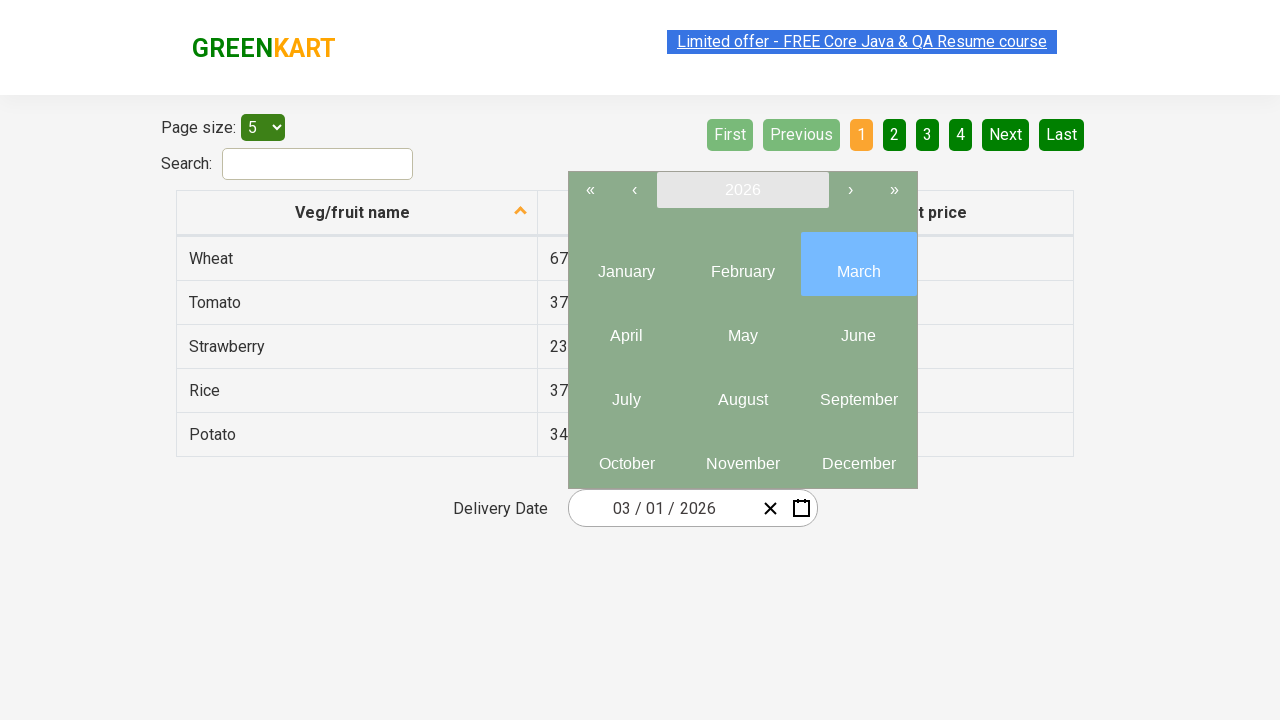

Clicked on year label to show year selection view at (742, 190) on .react-calendar__navigation__label__labelText
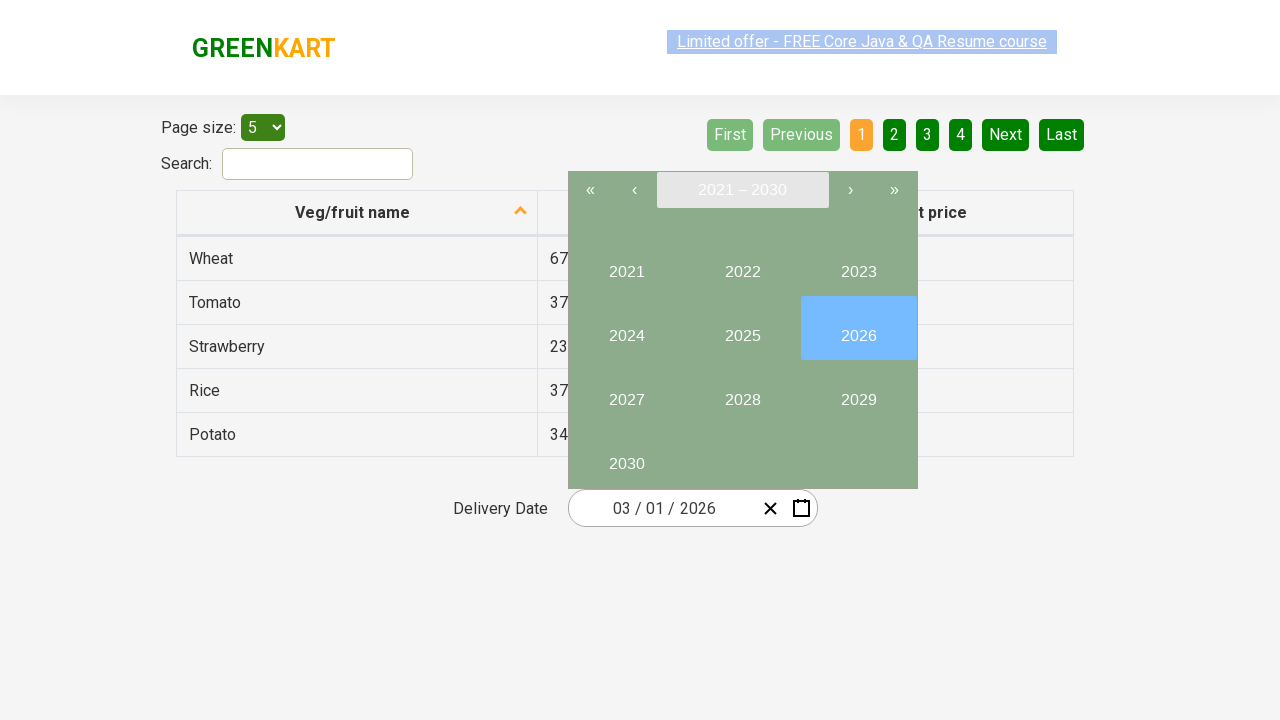

Selected year 2027 from year selection view at (626, 392) on //button[text()='2027']
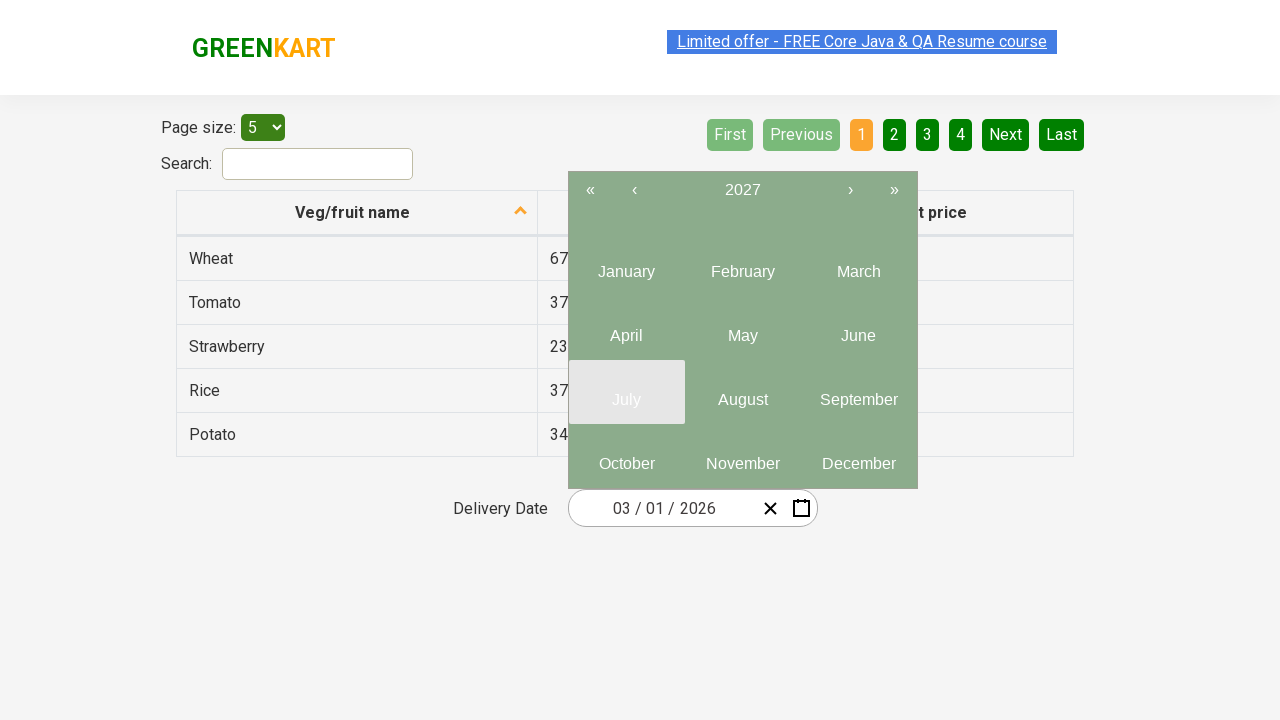

Selected month 6 (June) from month view at (858, 328) on .react-calendar__year-view__months__month >> nth=5
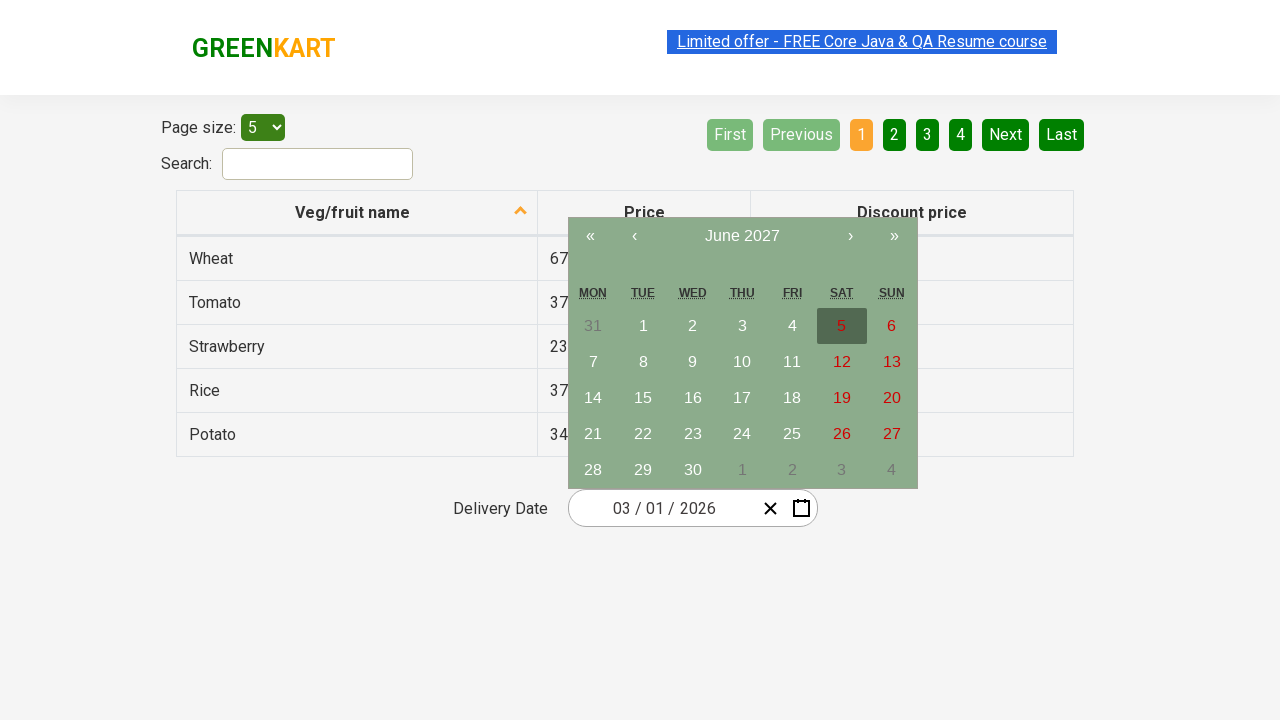

Selected day 15 to complete date selection of June 15, 2027 at (643, 398) on abbr[aria-label*='15']
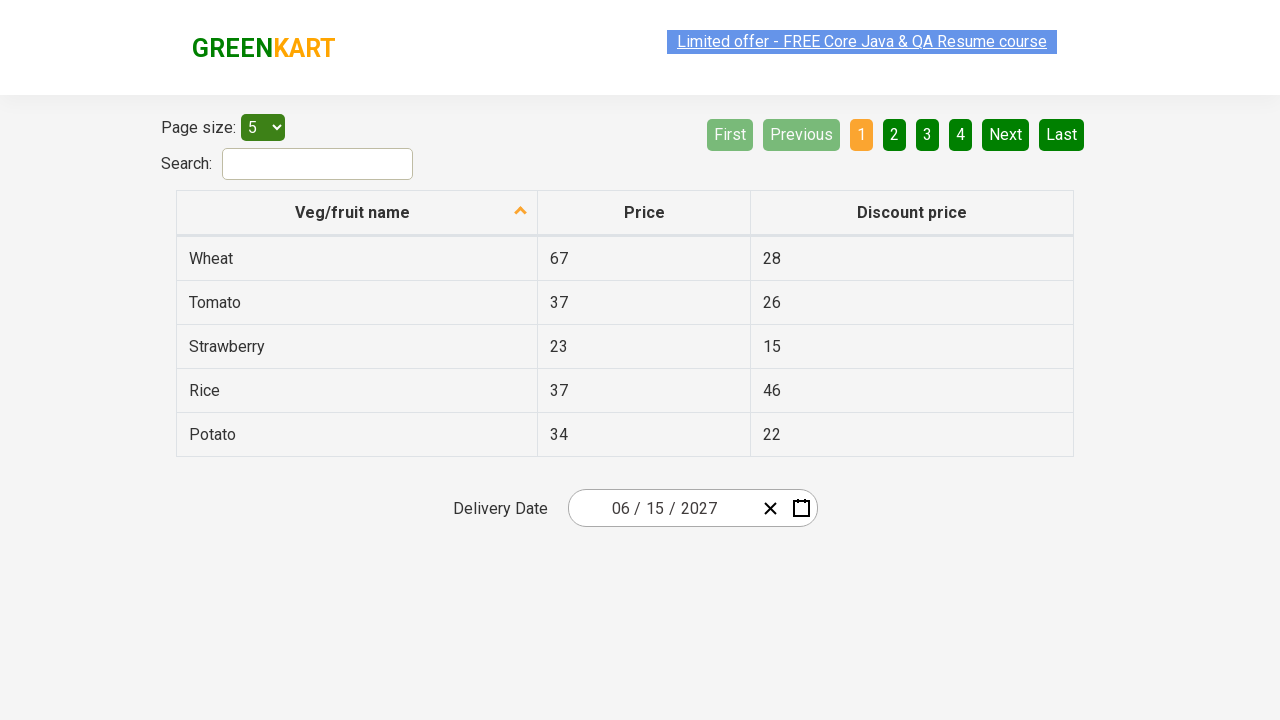

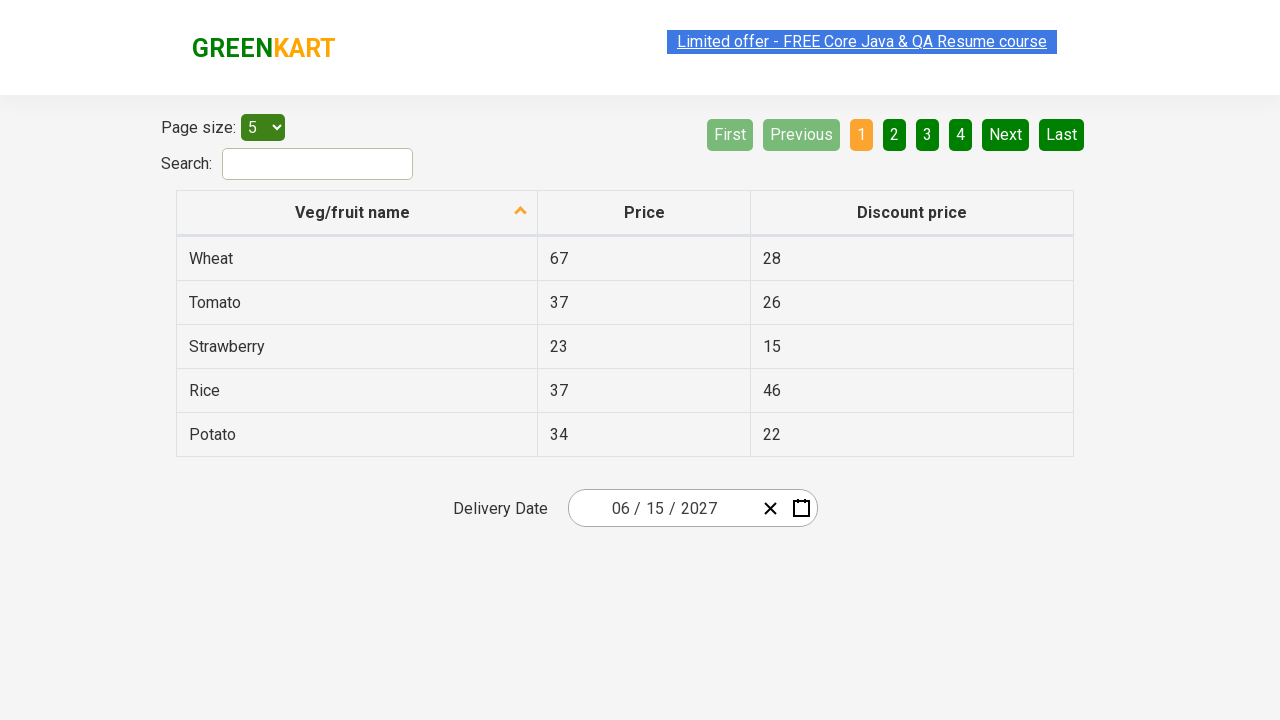